Tests browser window handling by navigating to the Alerts, Frame & Windows section, clicking to open a new tab, switching to that tab, and verifying the sample page message is displayed correctly.

Starting URL: https://demoqa.com/

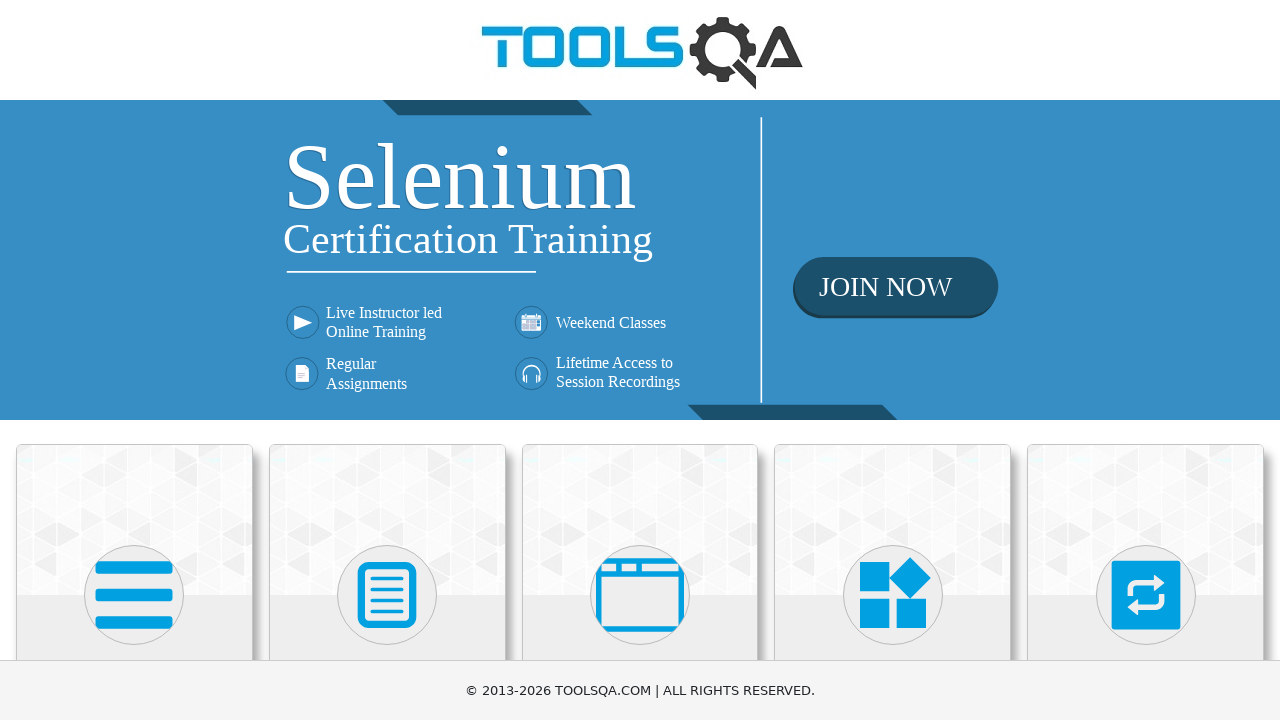

Clicked on 'Alerts, Frame & Windows' card on the homepage at (640, 360) on text=Alerts, Frame & Windows
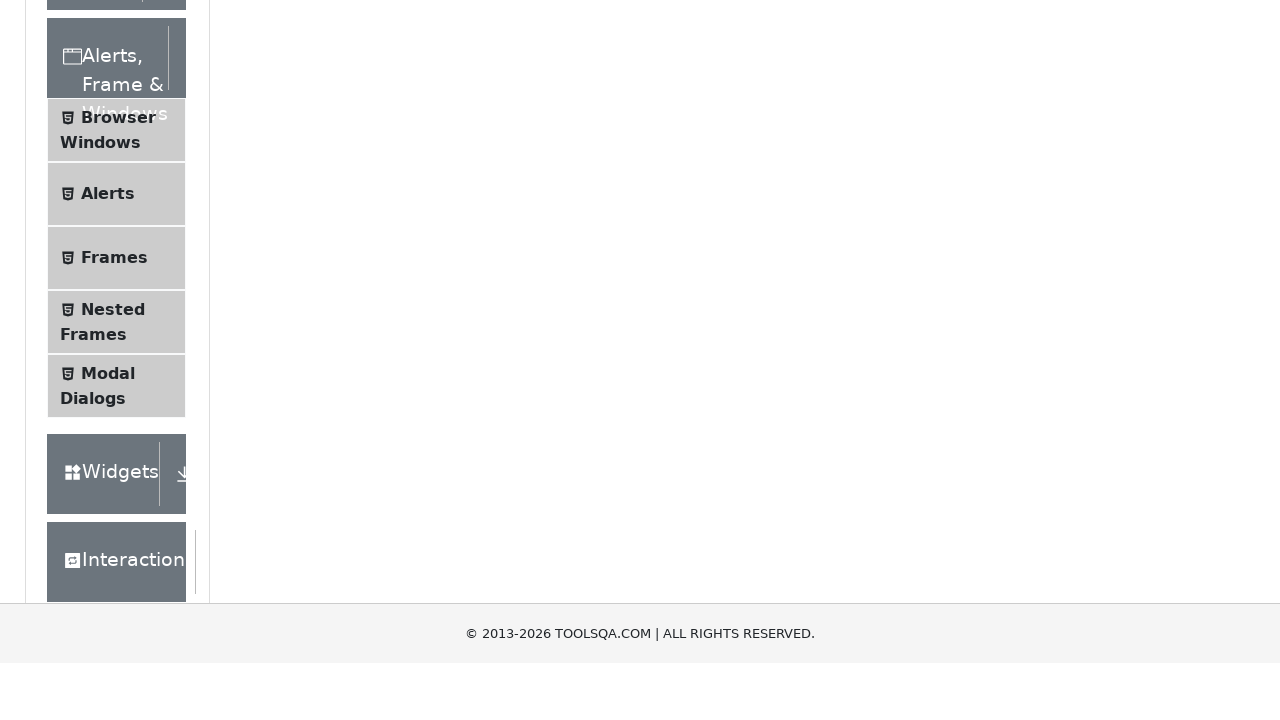

Clicked on 'Browser Windows' menu item at (118, 424) on text=Browser Windows
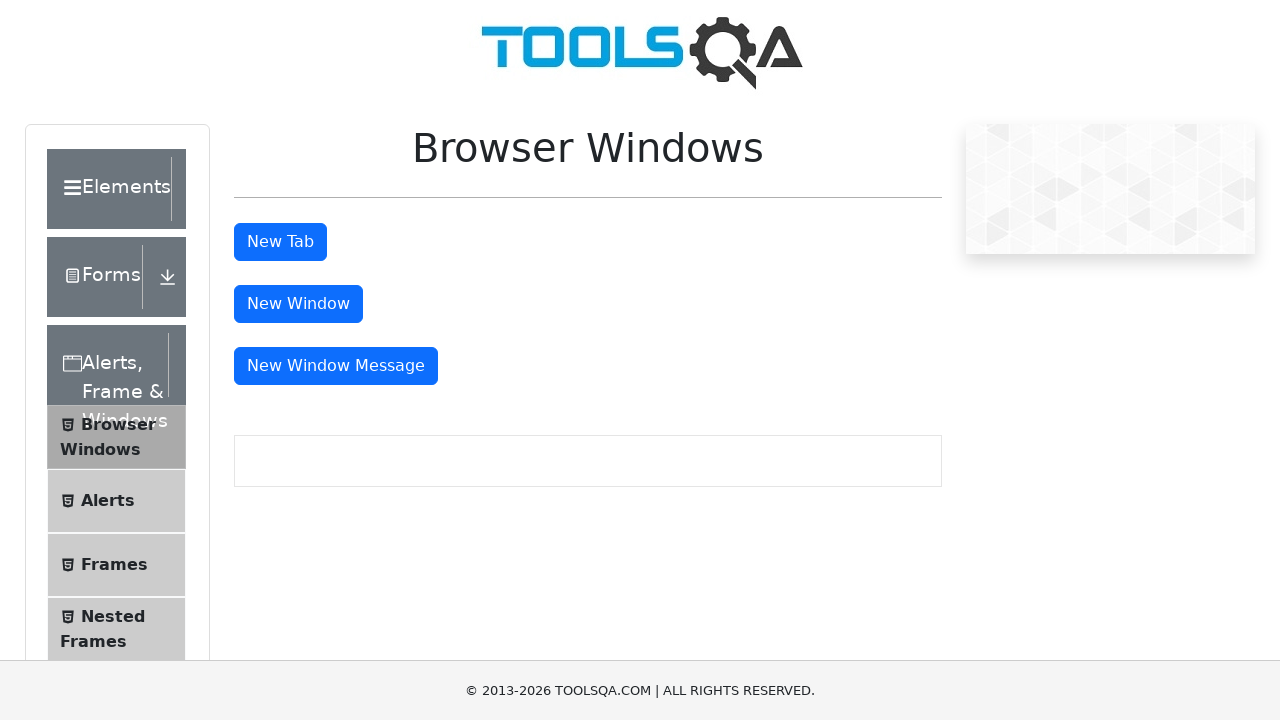

Waited for 'New Tab' button to load
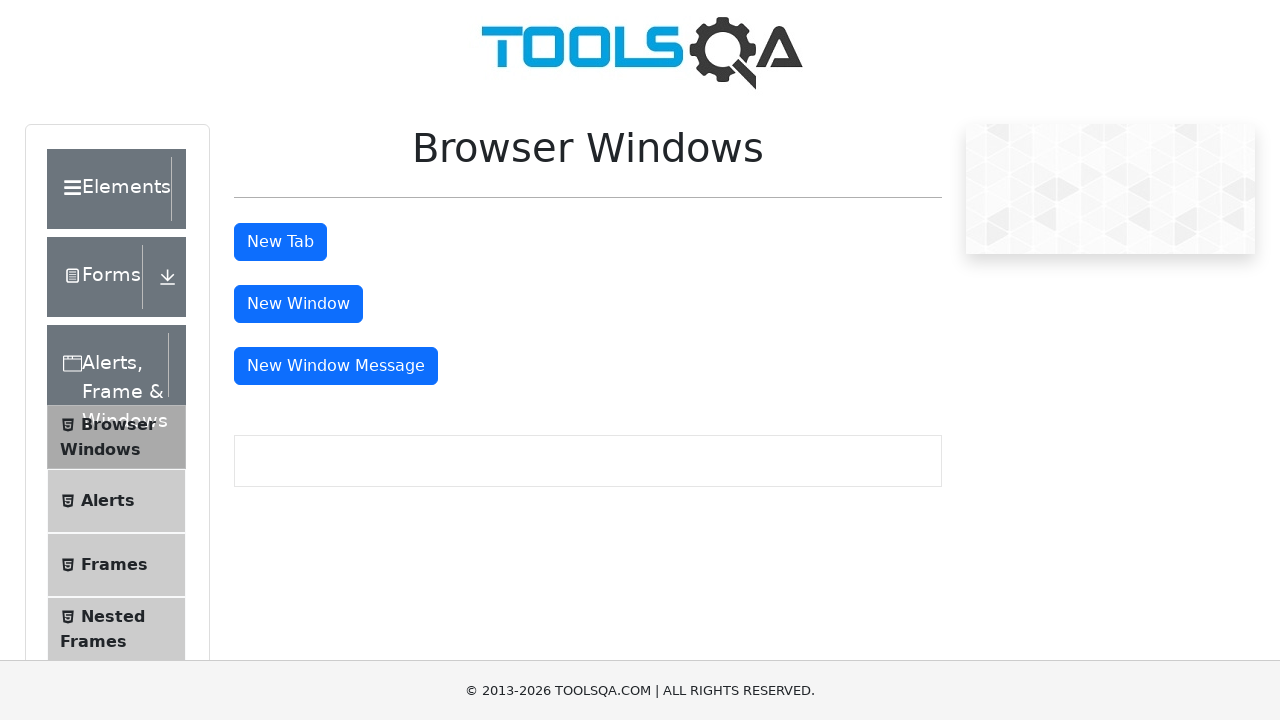

Clicked 'New Tab' button to open new tab at (280, 242) on #tabButton
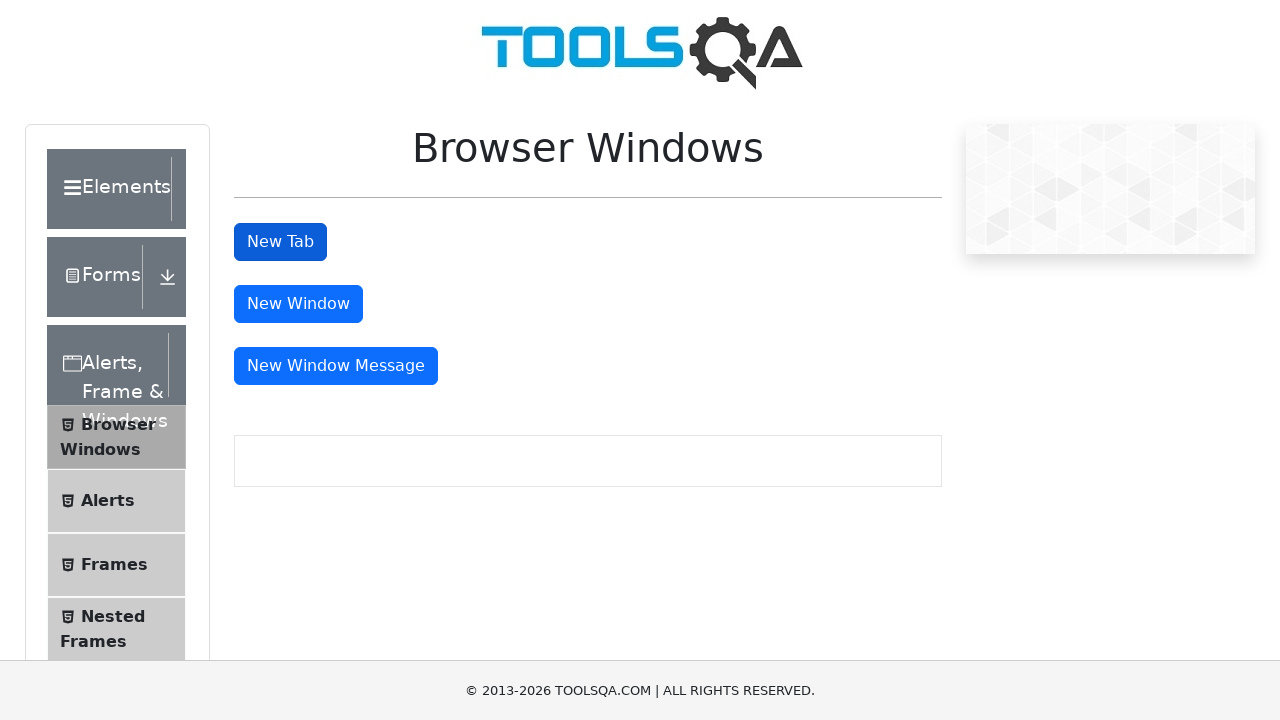

Obtained reference to new tab/page
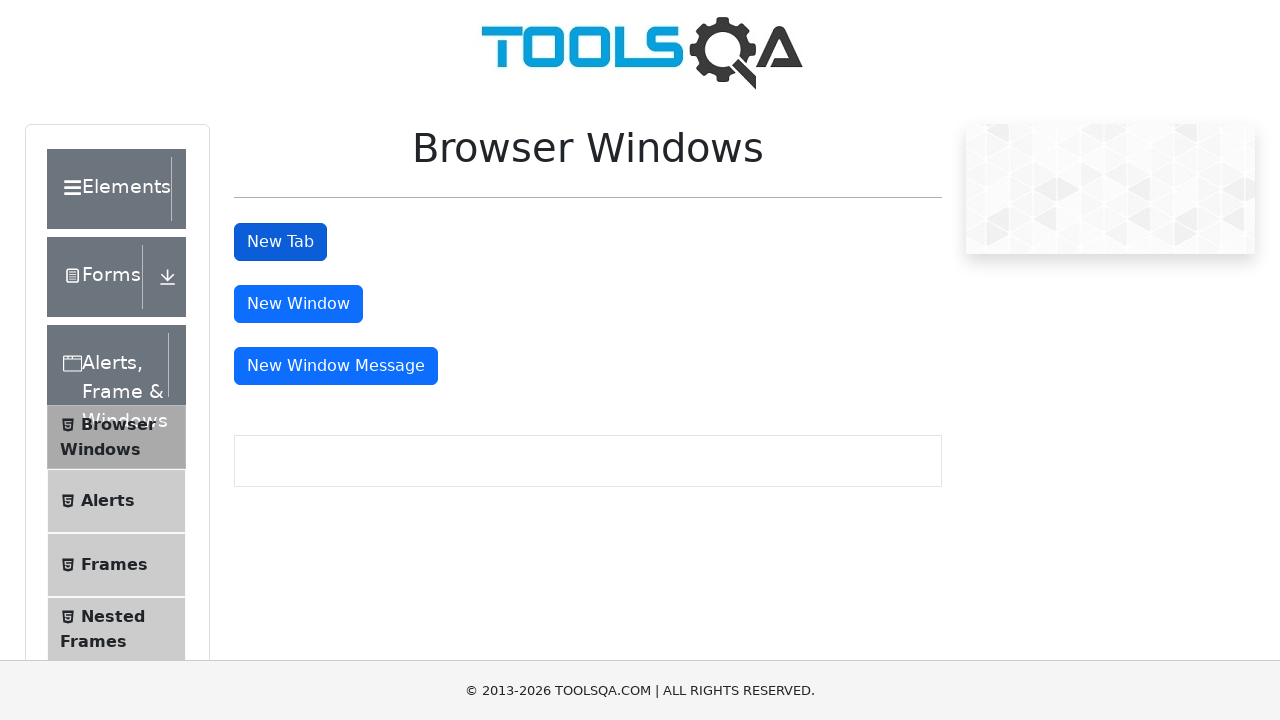

Waited for new page to fully load
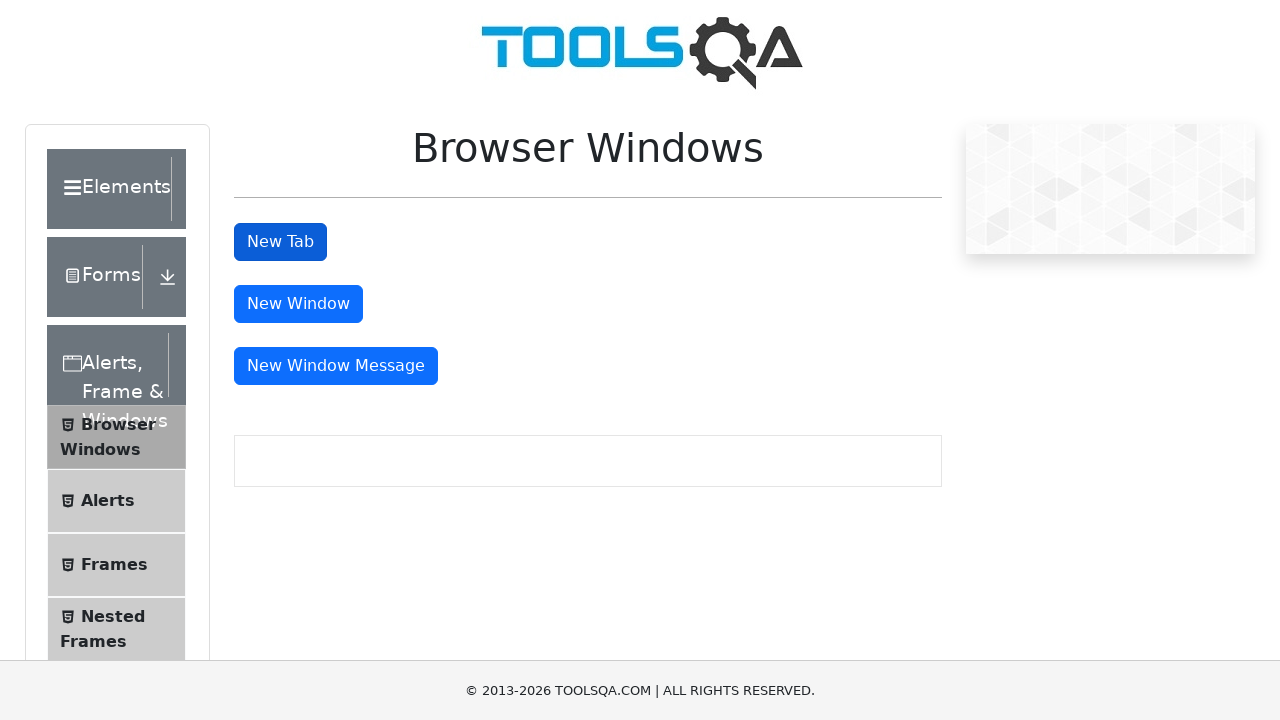

Located sample heading element on new page
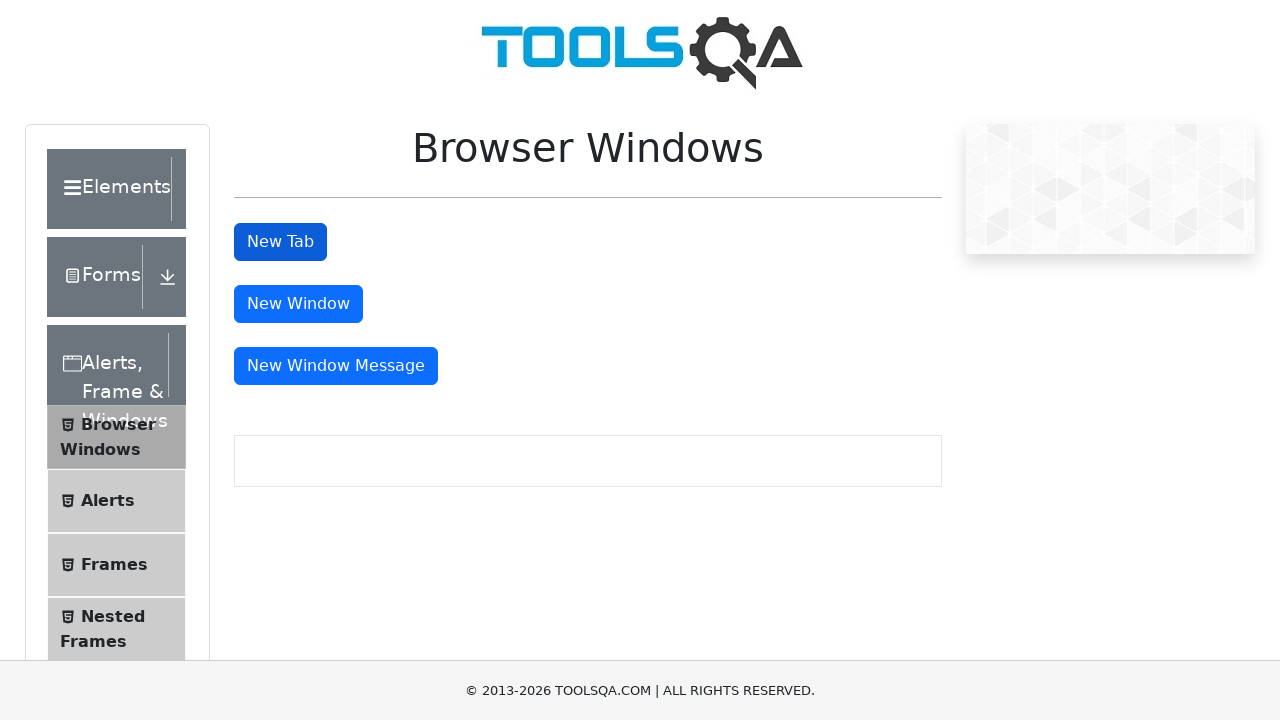

Waited for sample heading element to be visible
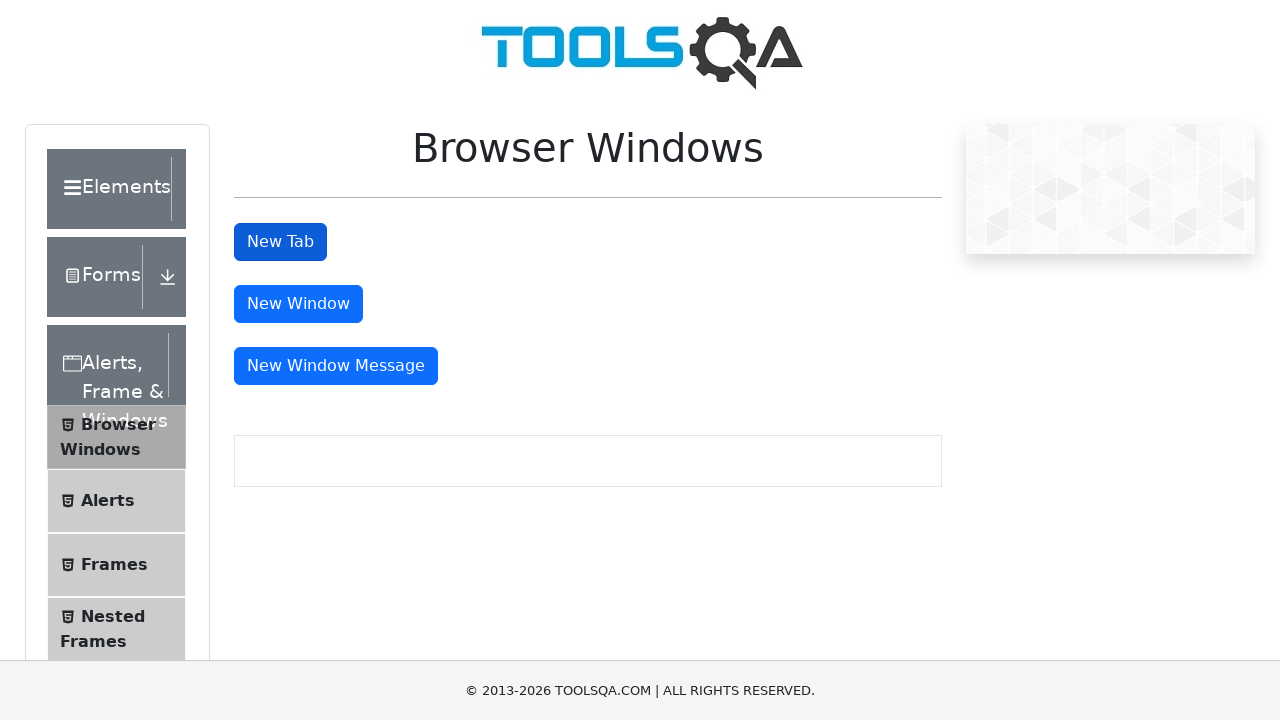

Retrieved text content: 'This is a sample page'
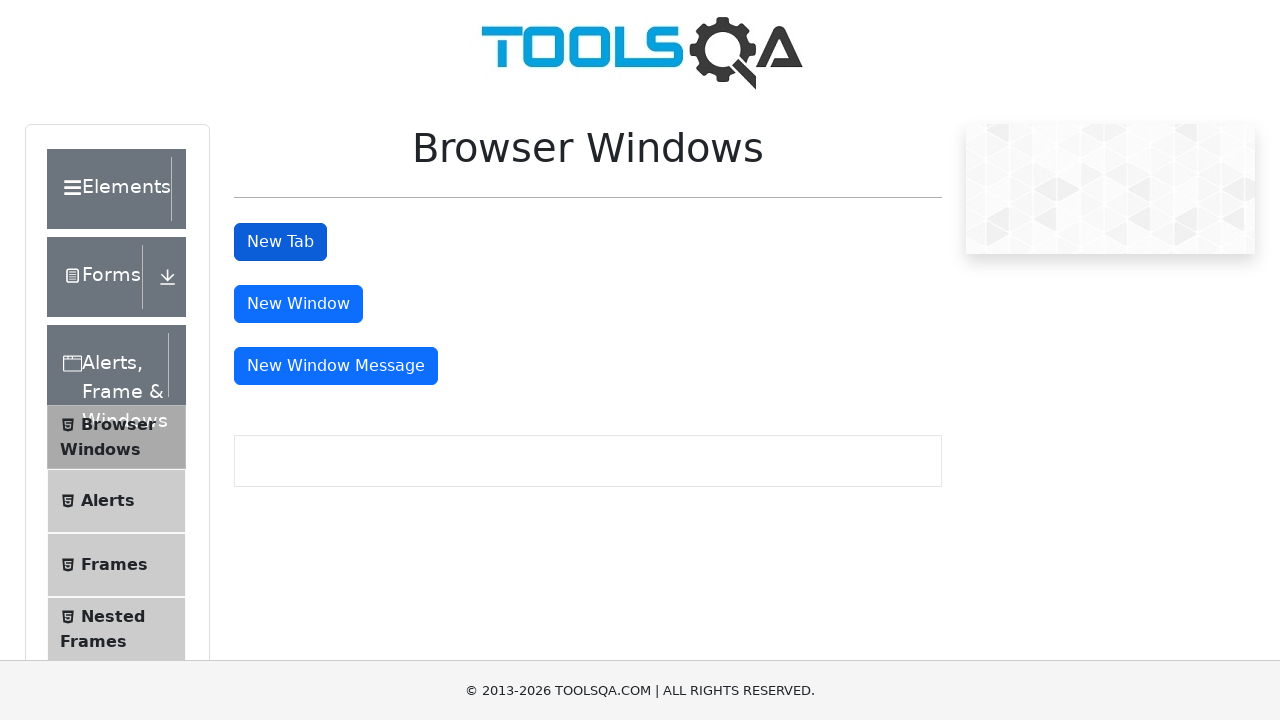

Verified sample page message is correct
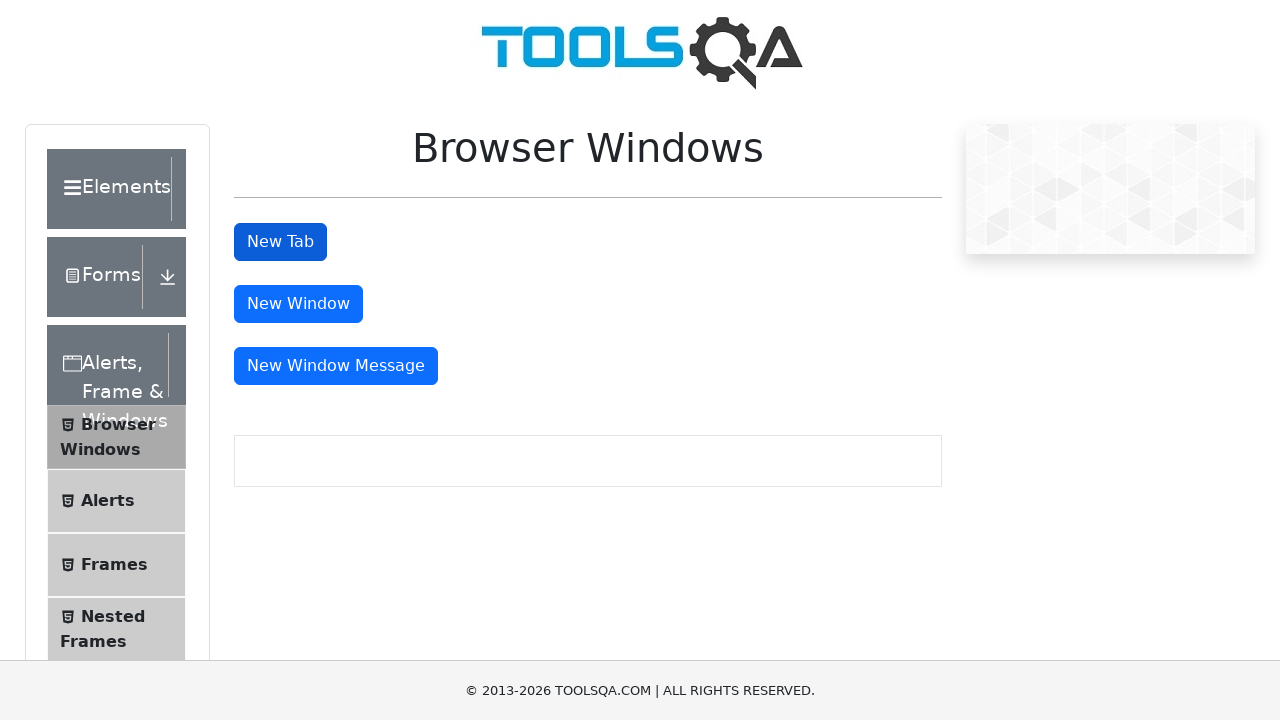

Closed the new tab
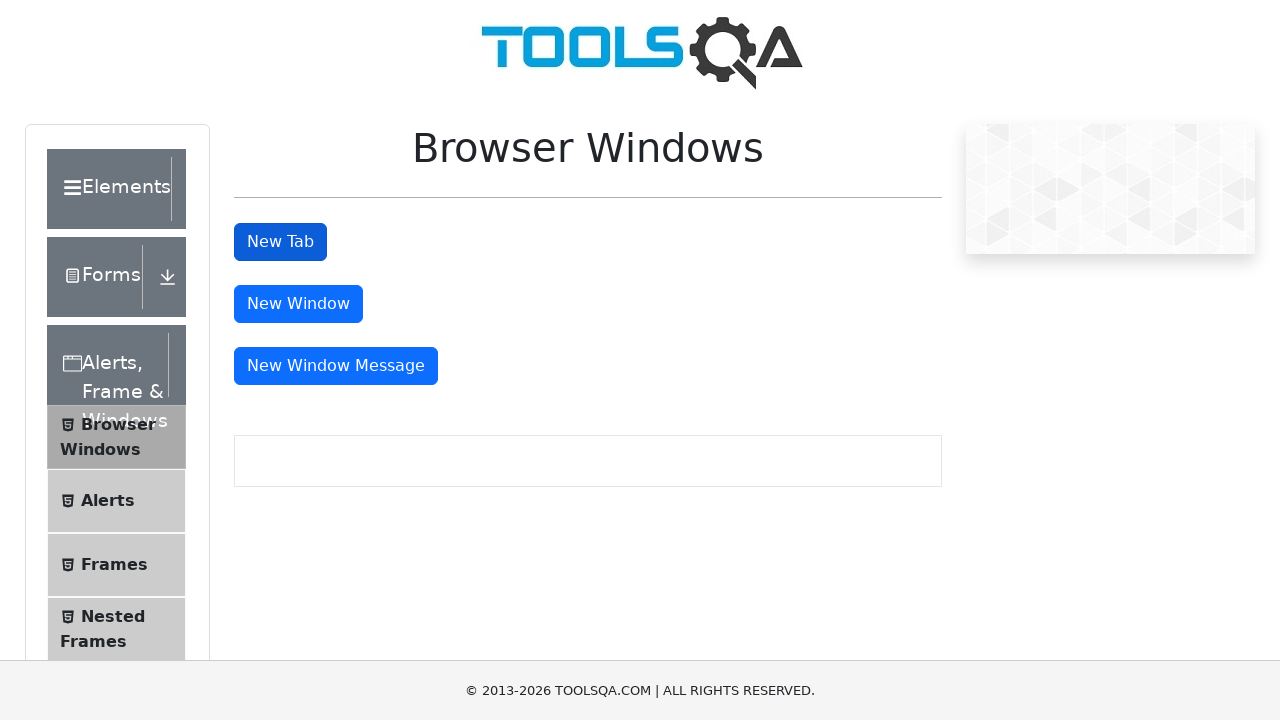

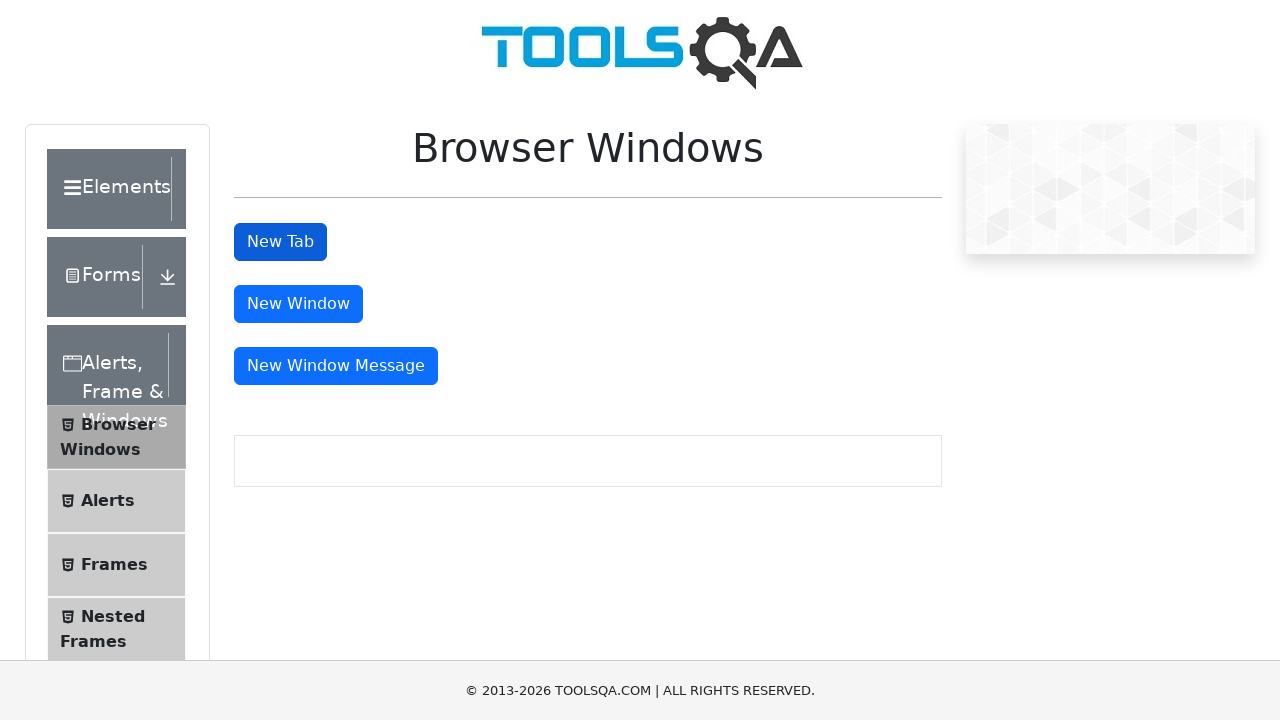